Tests filtering to display only completed items

Starting URL: https://demo.playwright.dev/todomvc

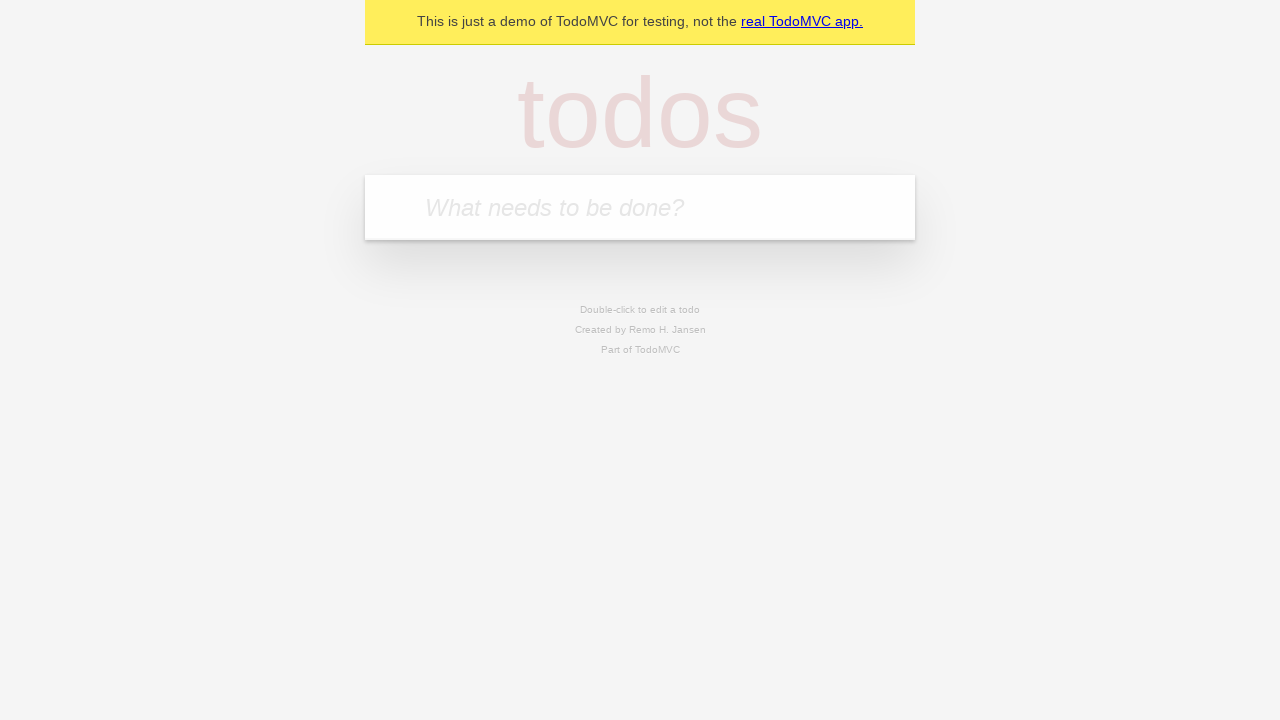

Filled new todo input with 'buy some cheese' on .new-todo
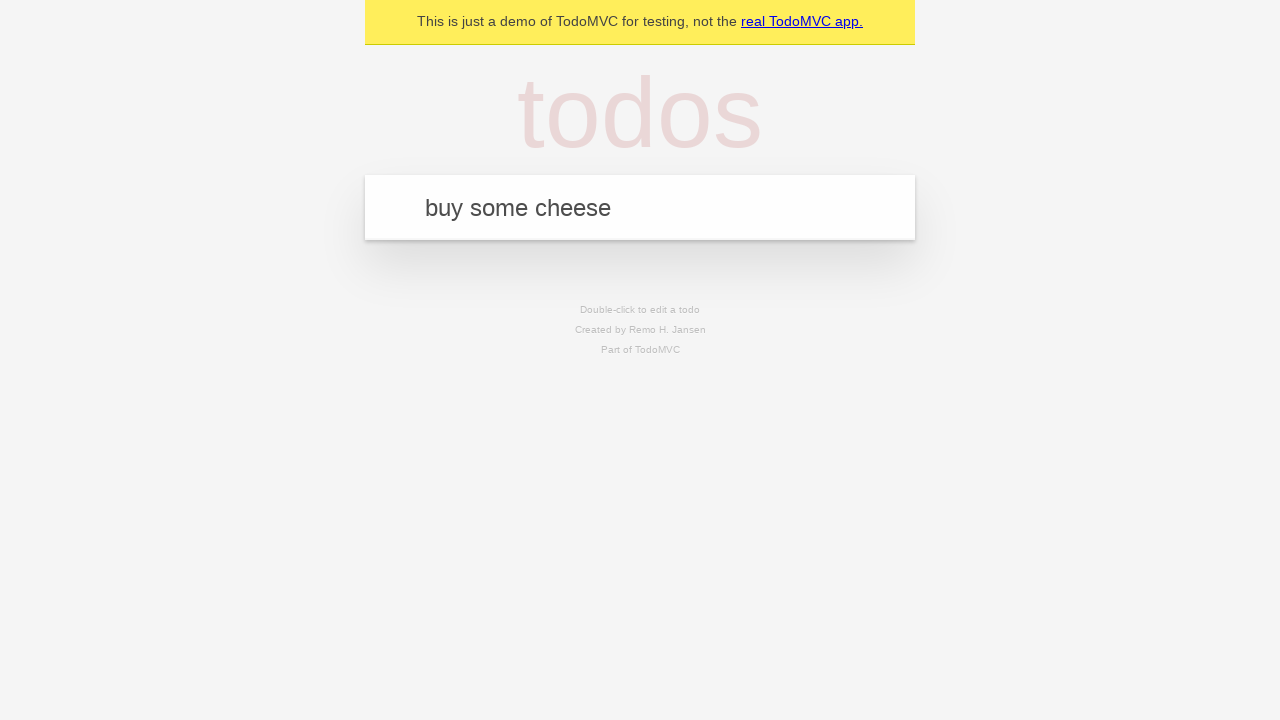

Pressed Enter to create first todo on .new-todo
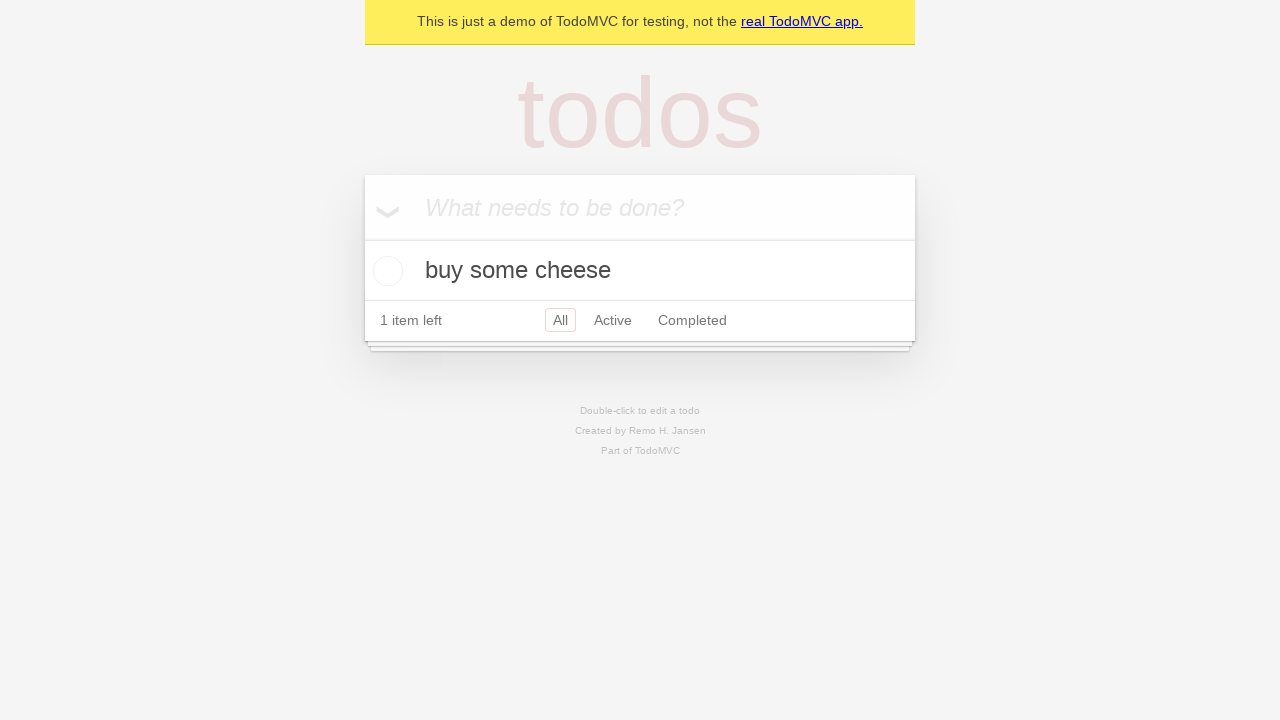

Filled new todo input with 'feed the cat' on .new-todo
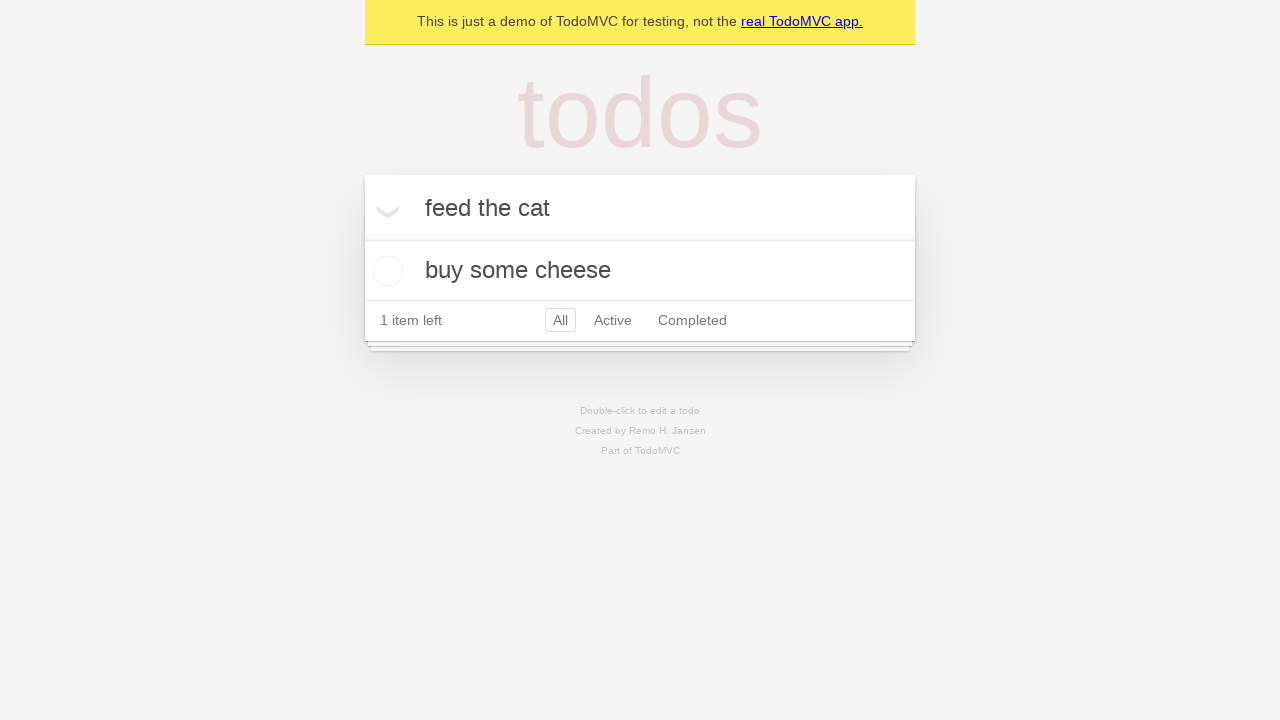

Pressed Enter to create second todo on .new-todo
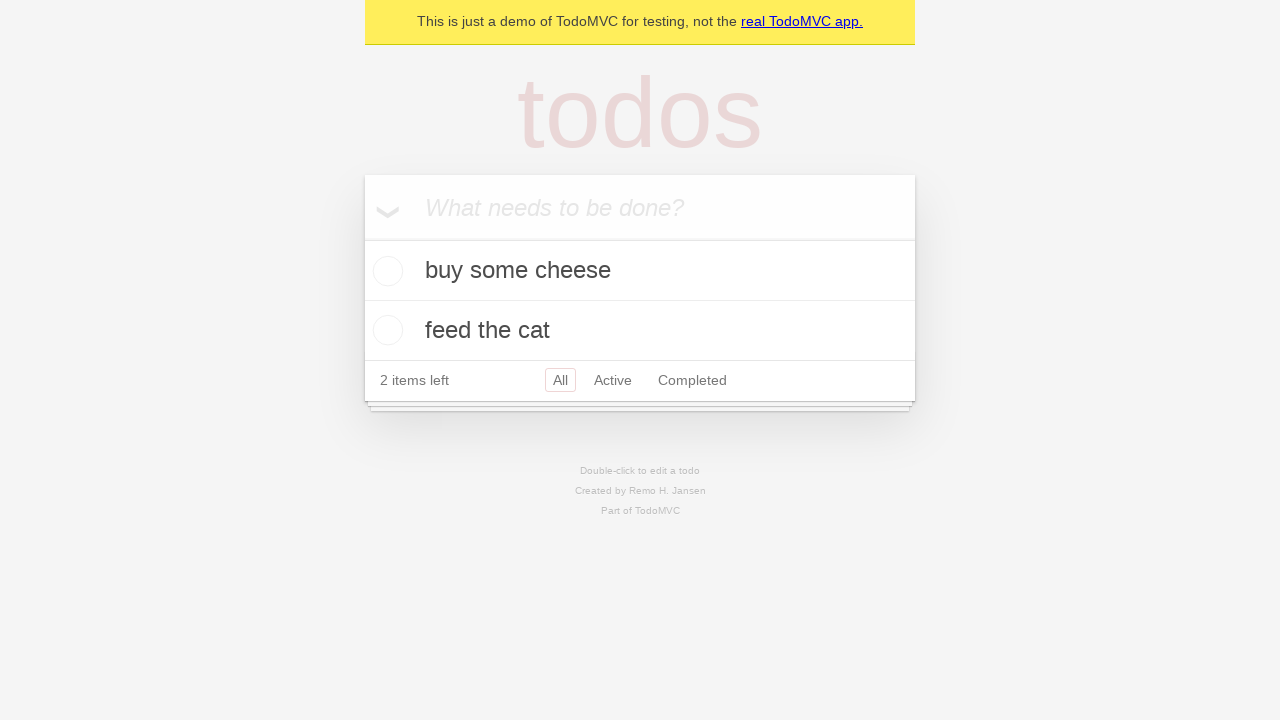

Filled new todo input with 'book a doctors appointment' on .new-todo
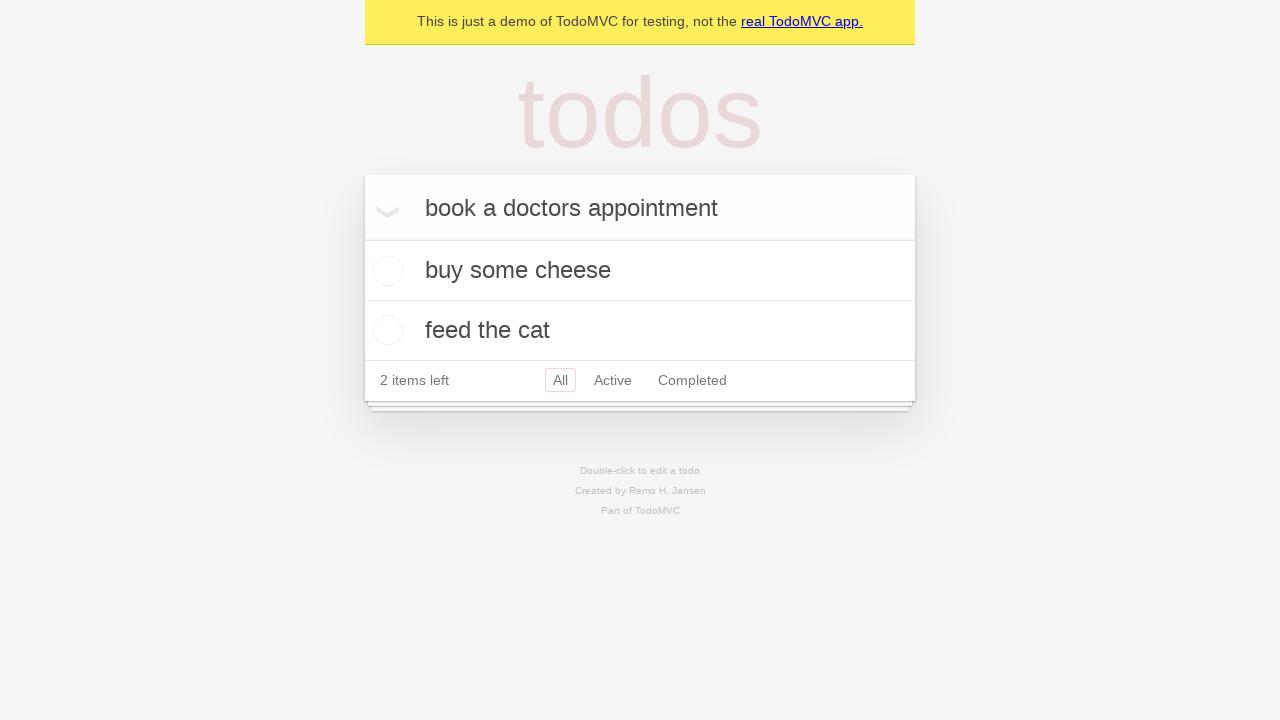

Pressed Enter to create third todo on .new-todo
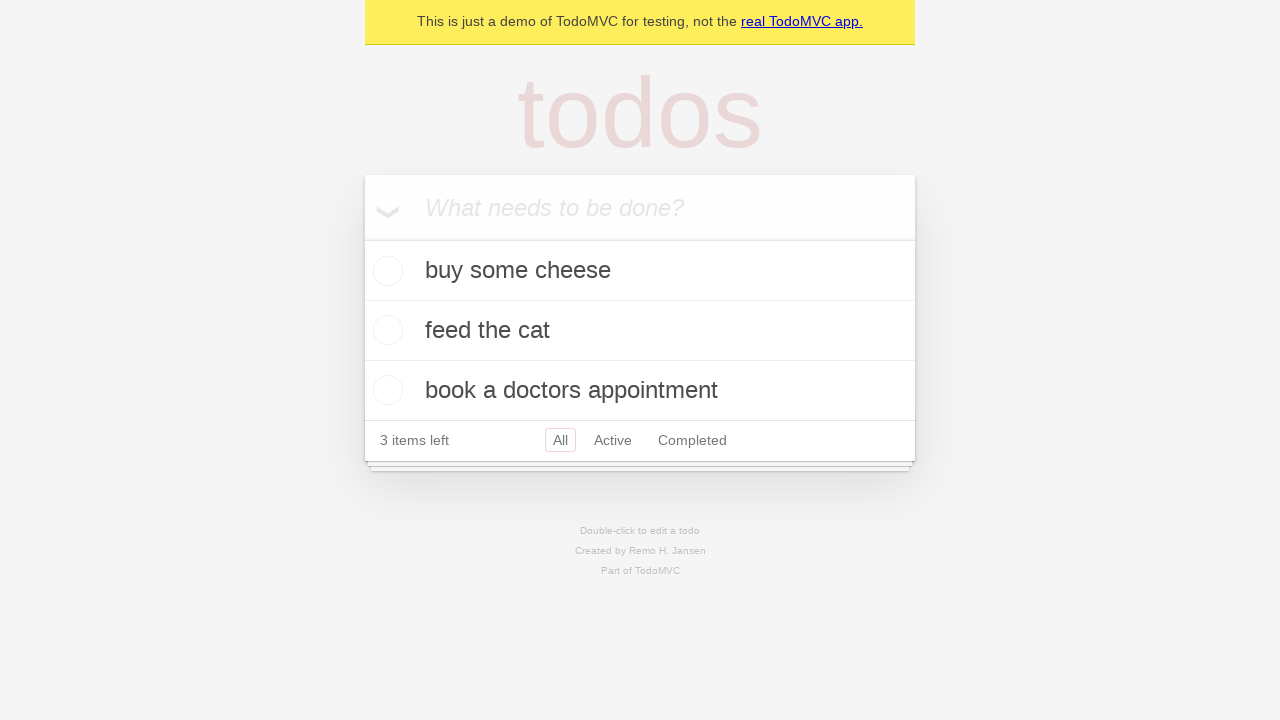

Waited for all three todos to load
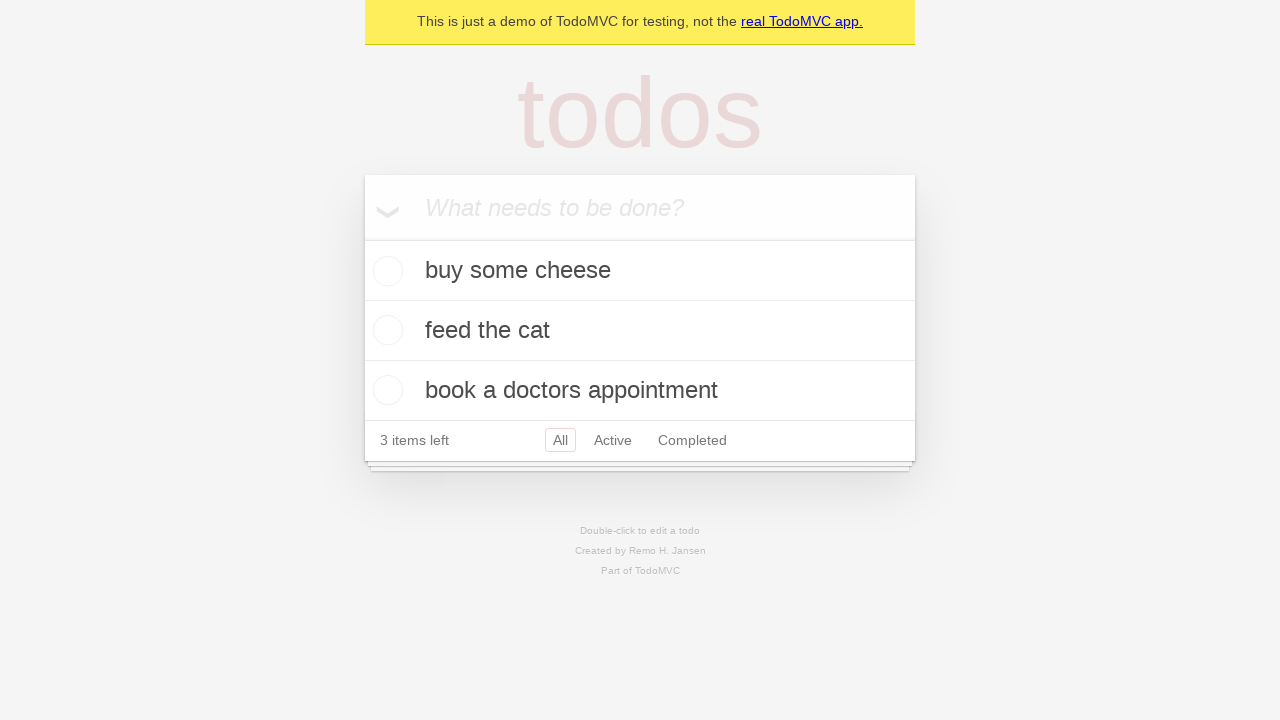

Marked second todo 'feed the cat' as completed at (385, 330) on .todo-list li .toggle >> nth=1
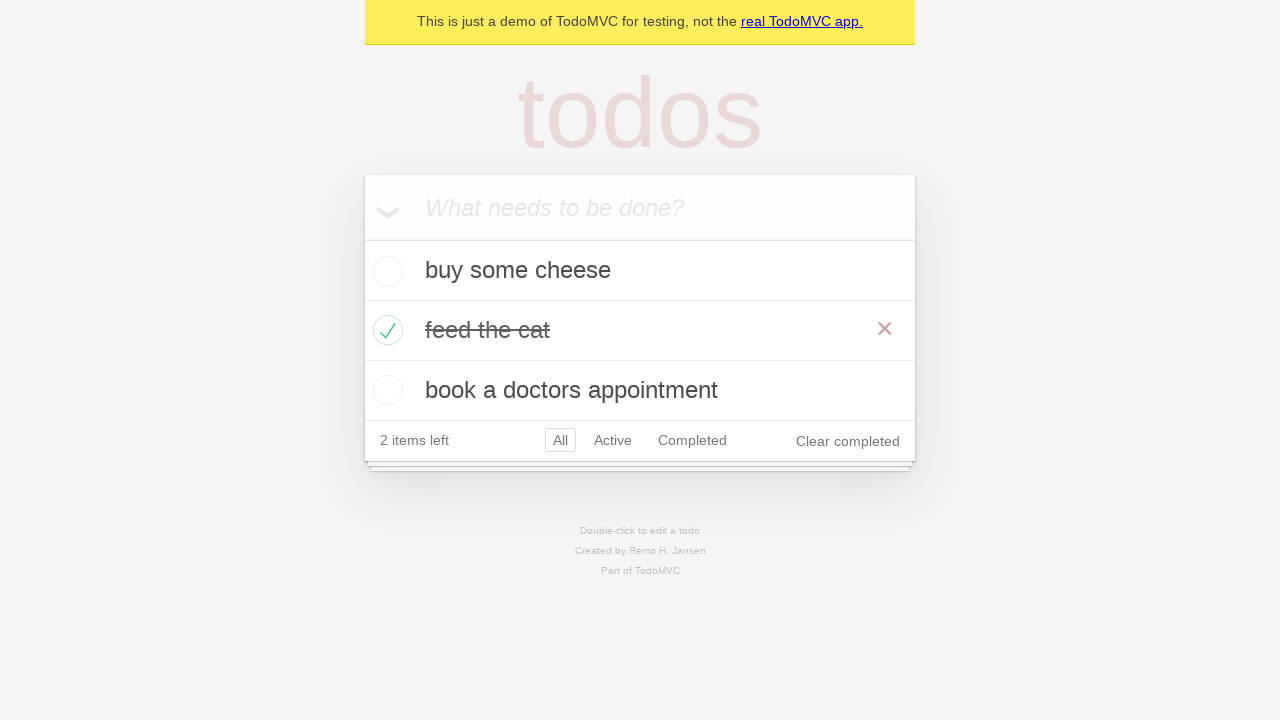

Clicked Completed filter to display only completed items at (692, 440) on .filters >> text=Completed
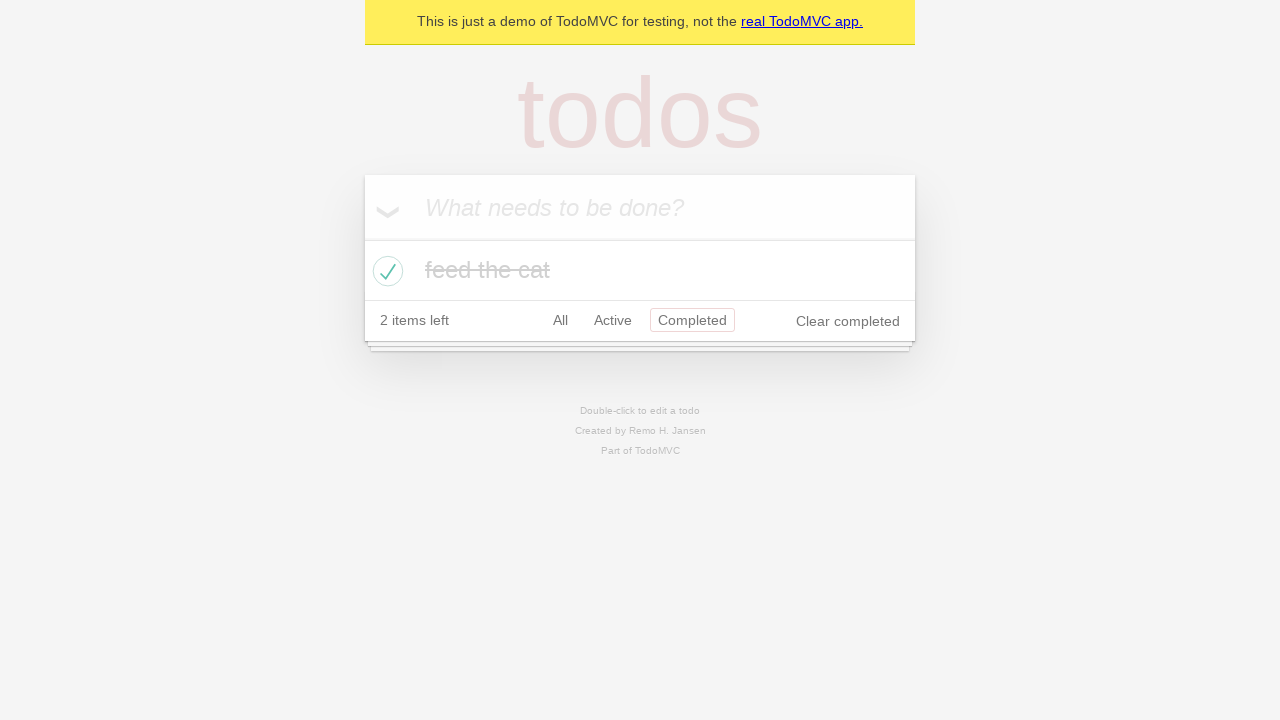

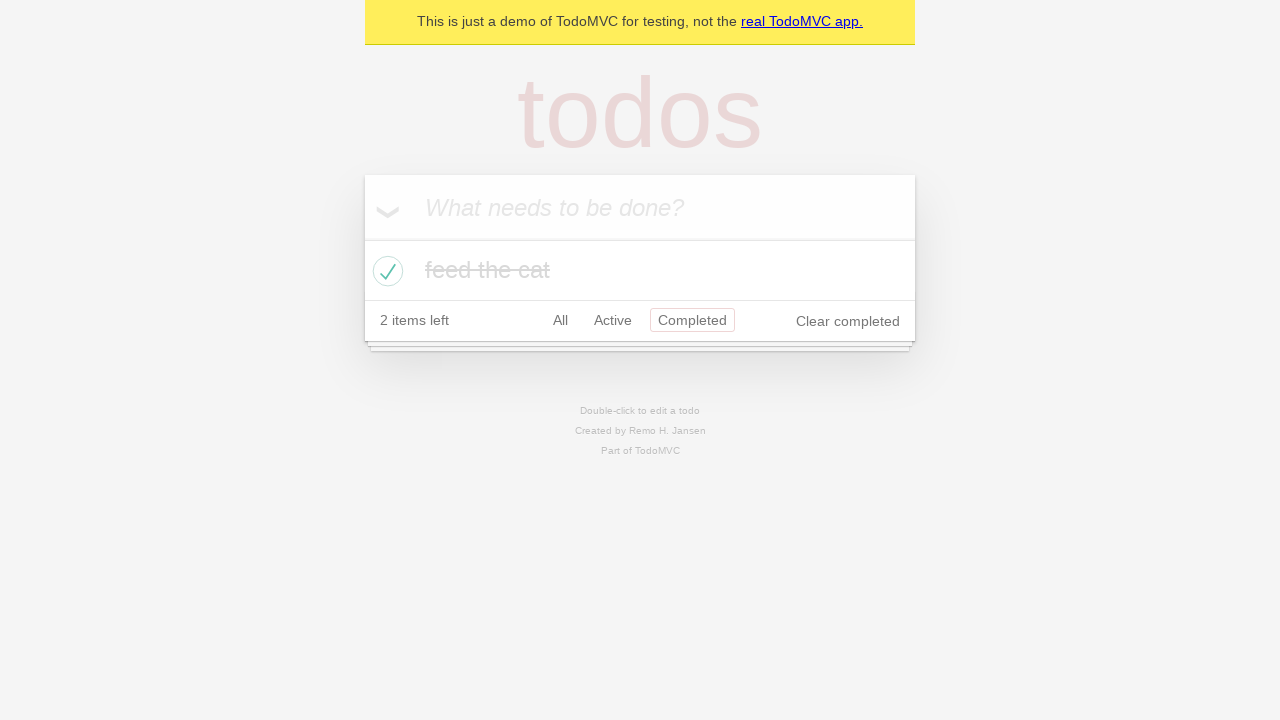